Tests form submission by filling name and email fields, submitting the form, and verifying the confirmation message

Starting URL: https://otus.home.kartushin.su/training.html

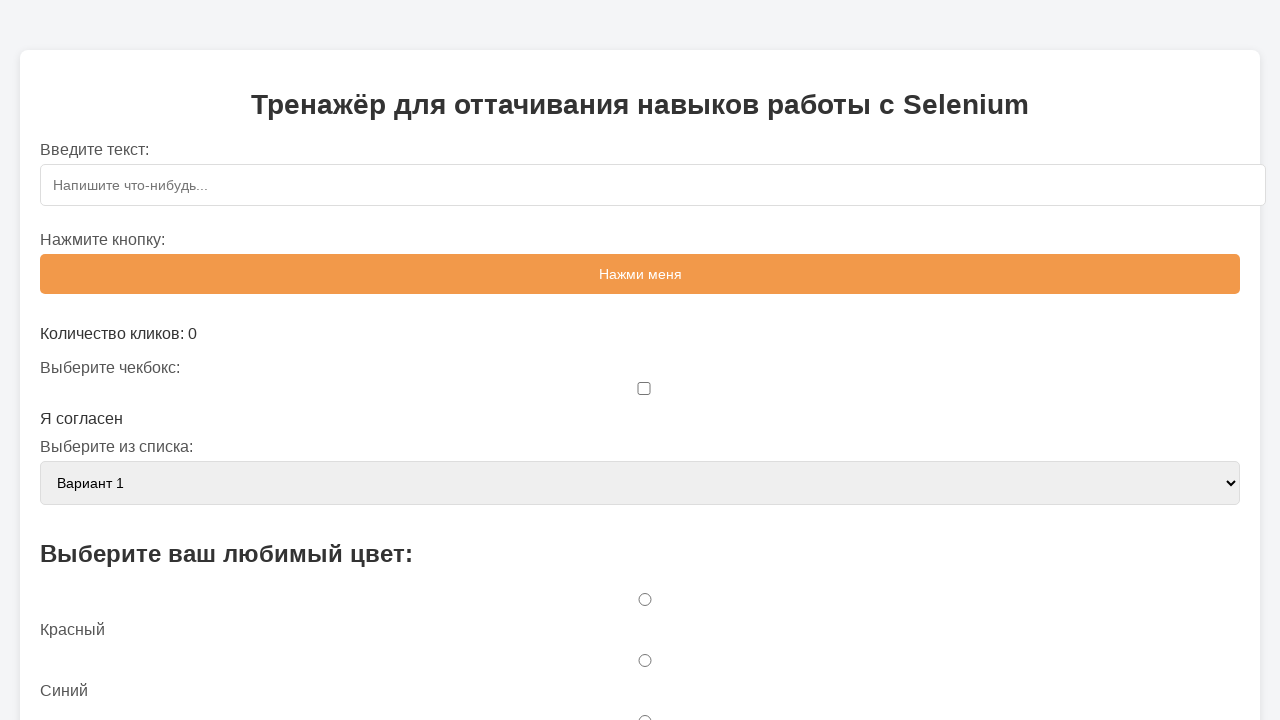

Filled name field with 'otus' on #name
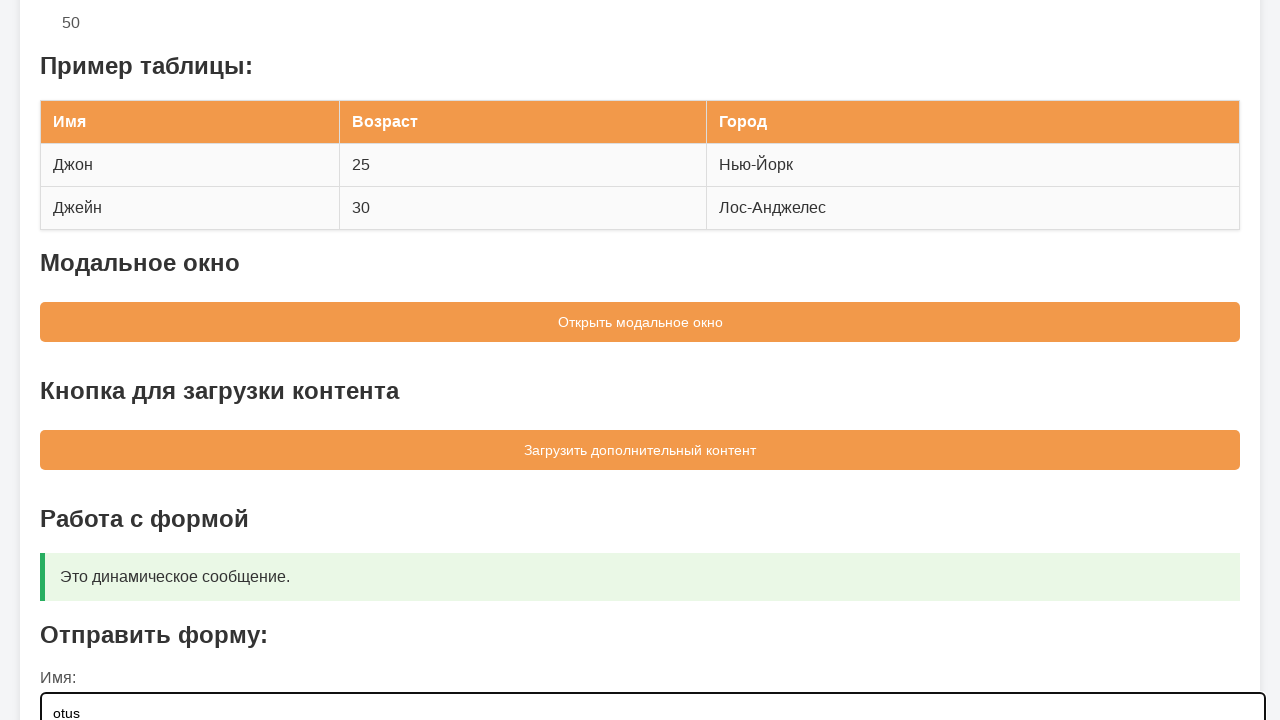

Filled email field with 'otus@test.ru' on #email
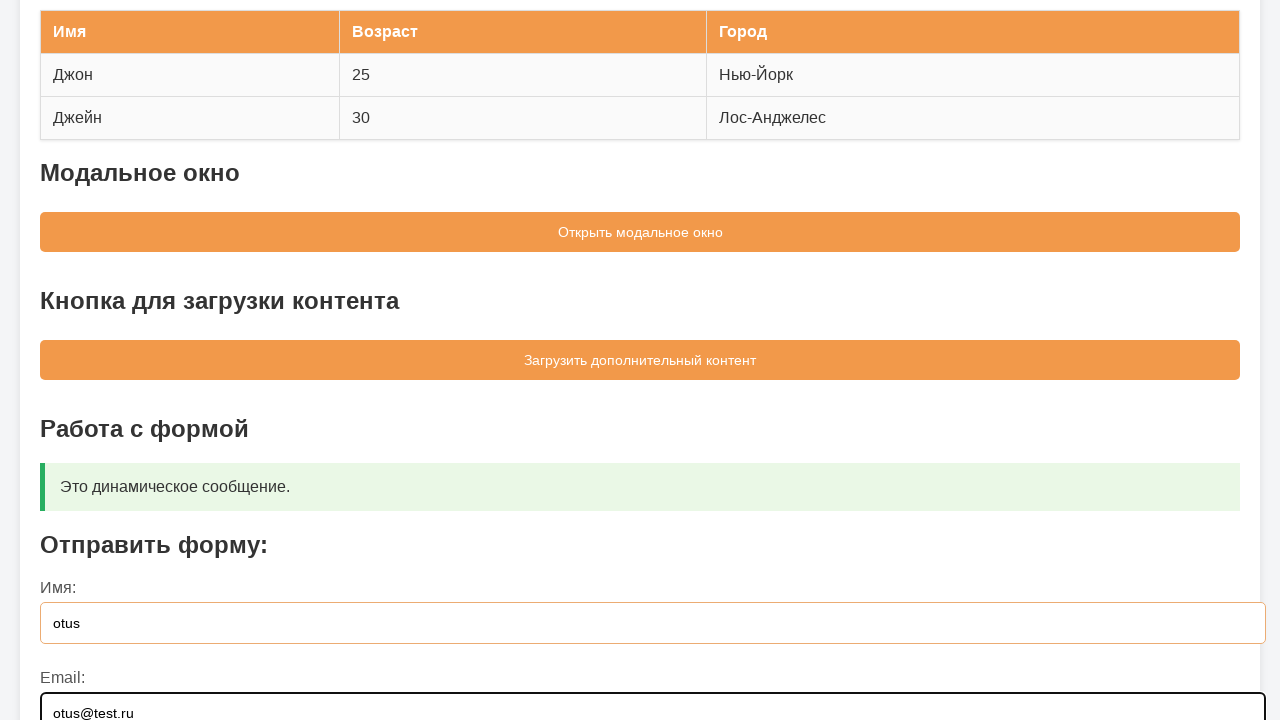

Clicked form submit button at (640, 559) on button[type='submit']
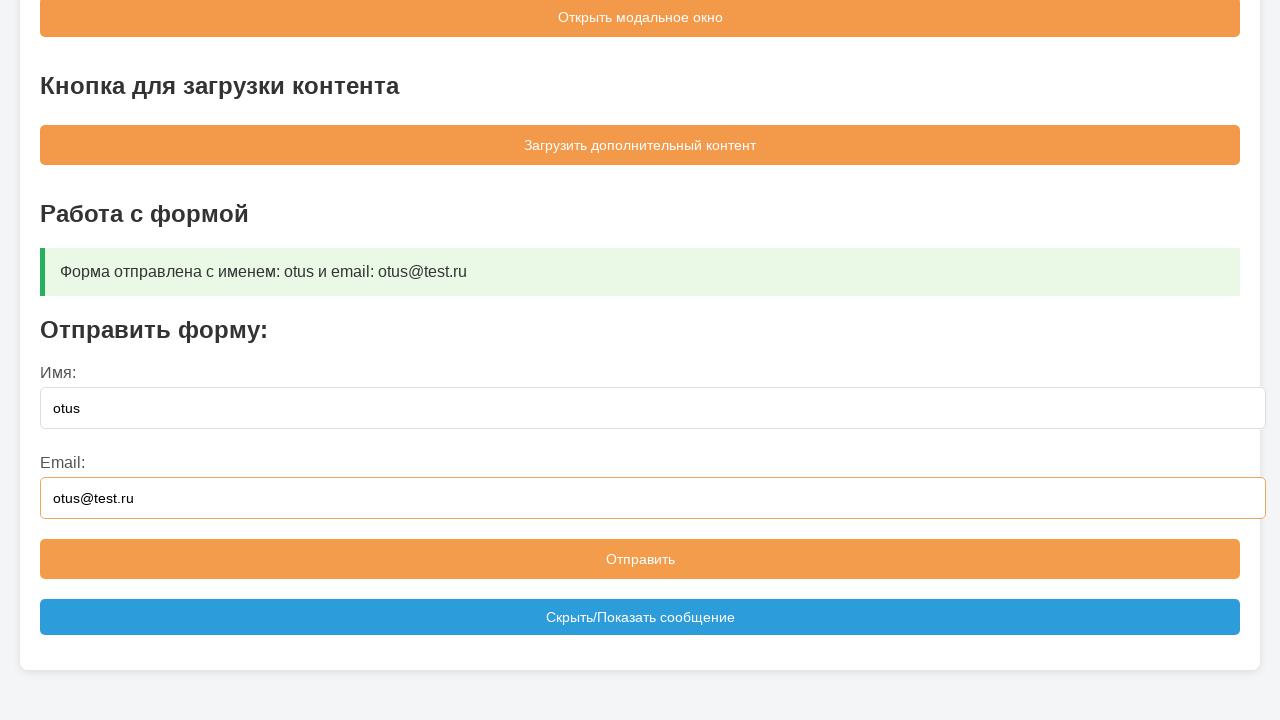

Located message box element
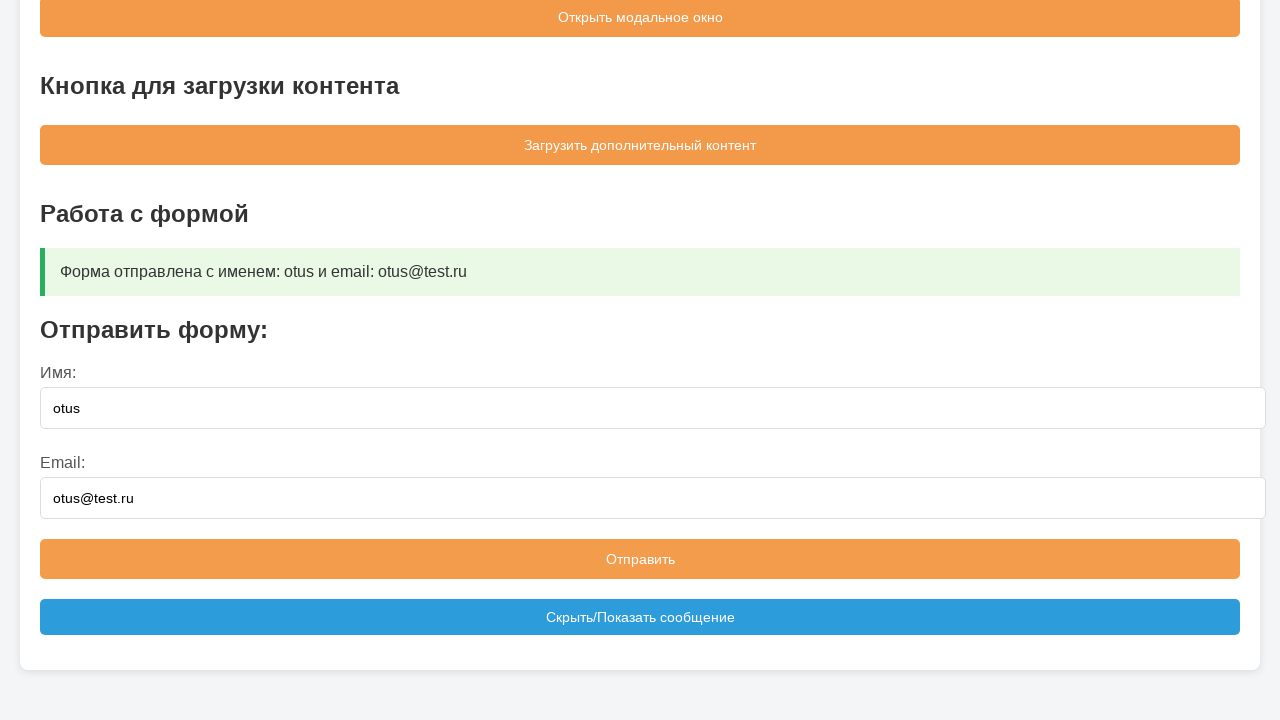

Verified confirmation message matches expected text
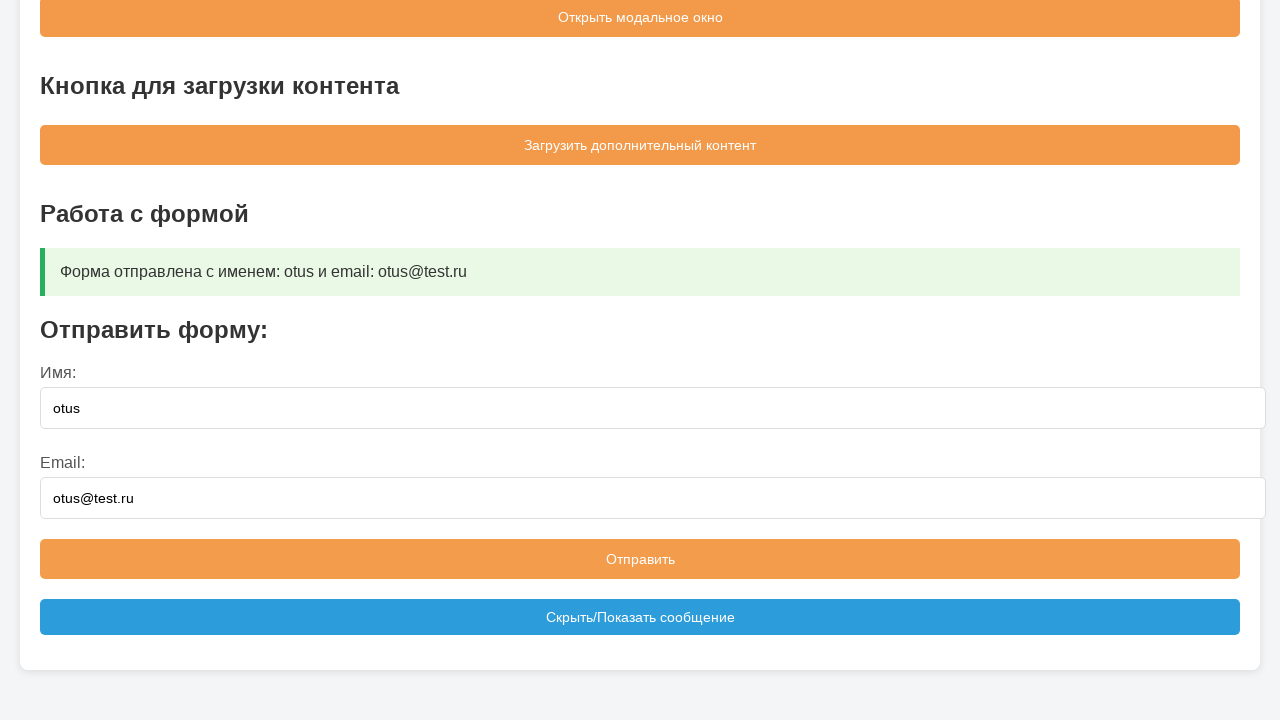

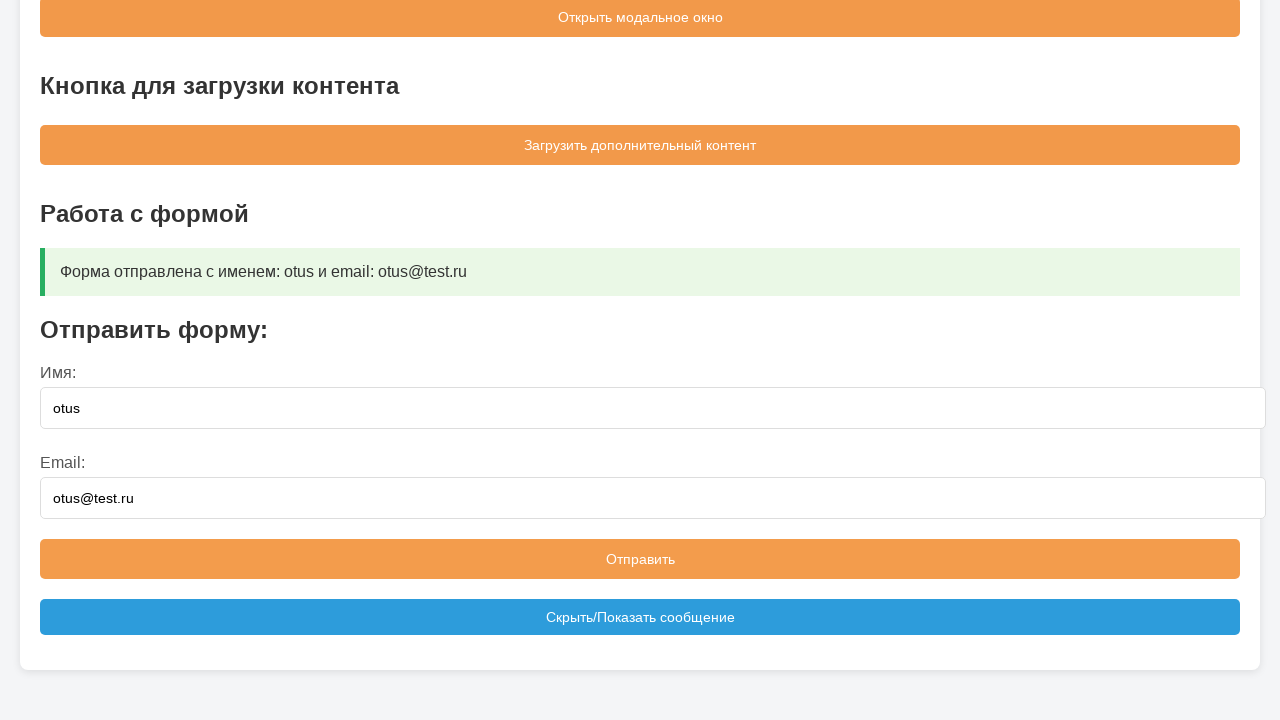